Tests JavaScript alert functionality by clicking a prompt button, entering text, and verifying the result

Starting URL: https://practice.cydeo.com/javascript_alerts

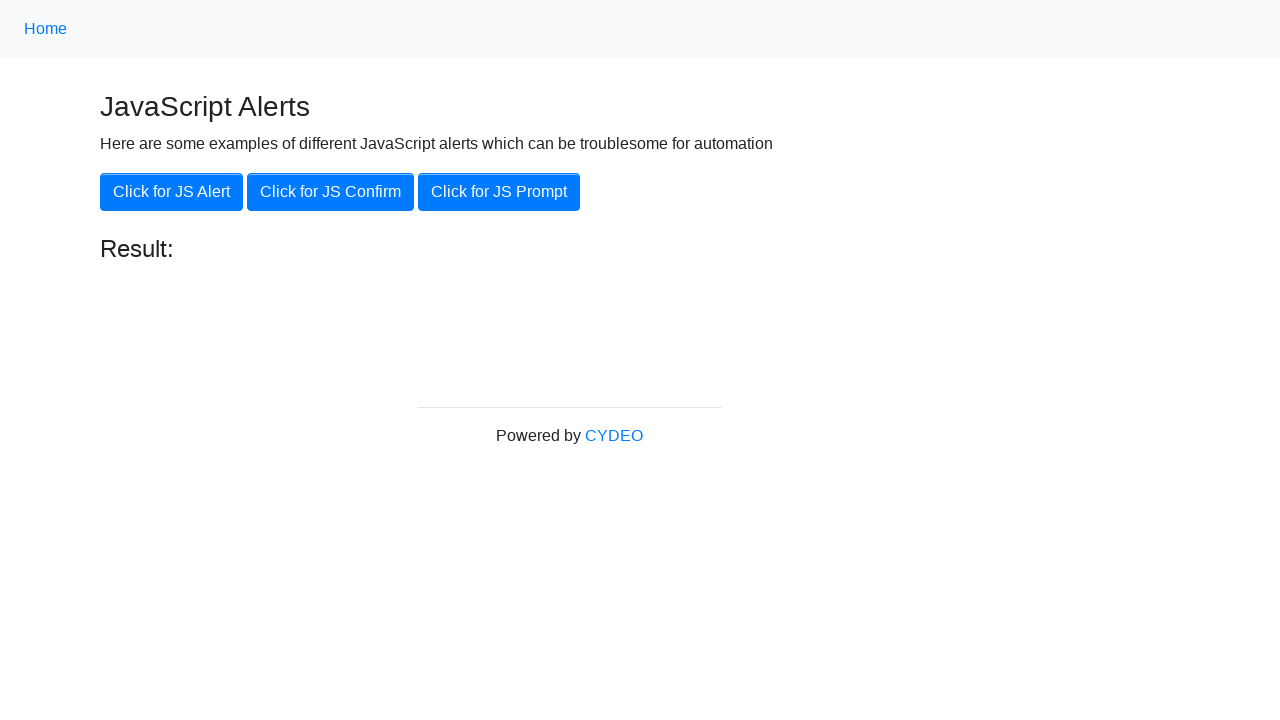

Clicked the JS Prompt button at (499, 192) on xpath=//button[text()='Click for JS Prompt']
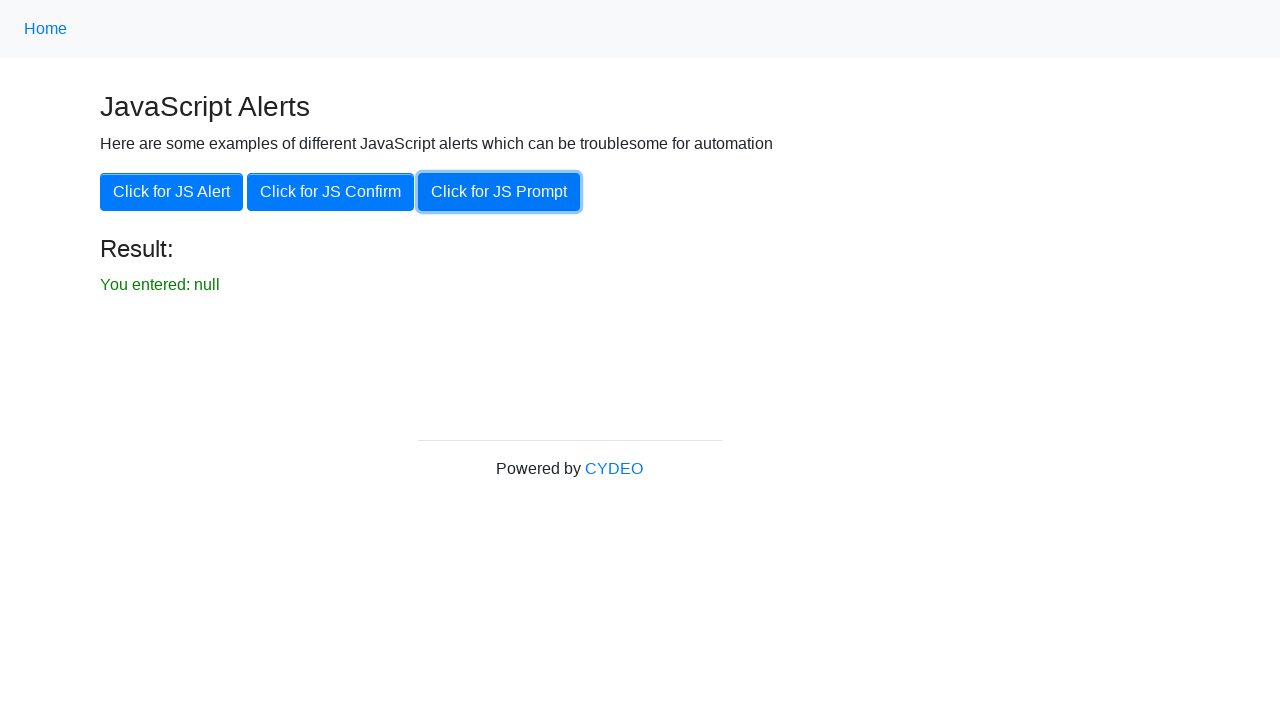

Set up dialog handler to accept prompt with 'hello'
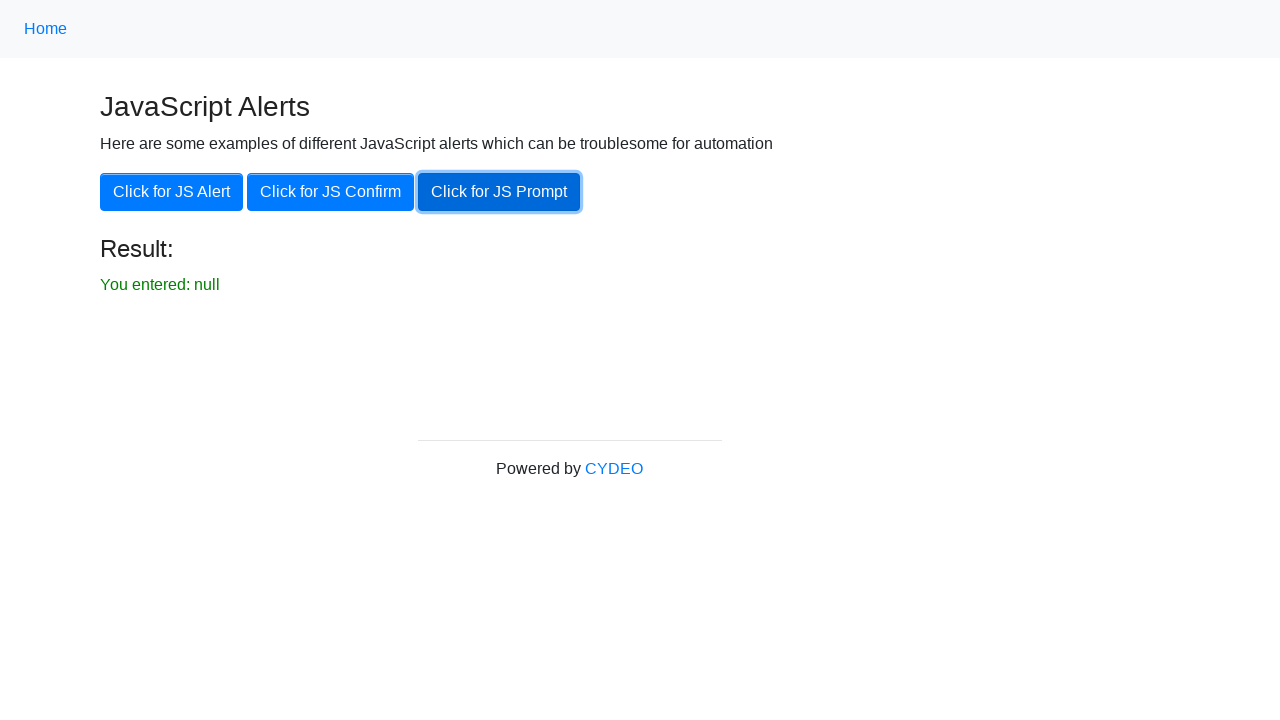

Clicked the JS Prompt button to trigger dialog at (499, 192) on xpath=//button[text()='Click for JS Prompt']
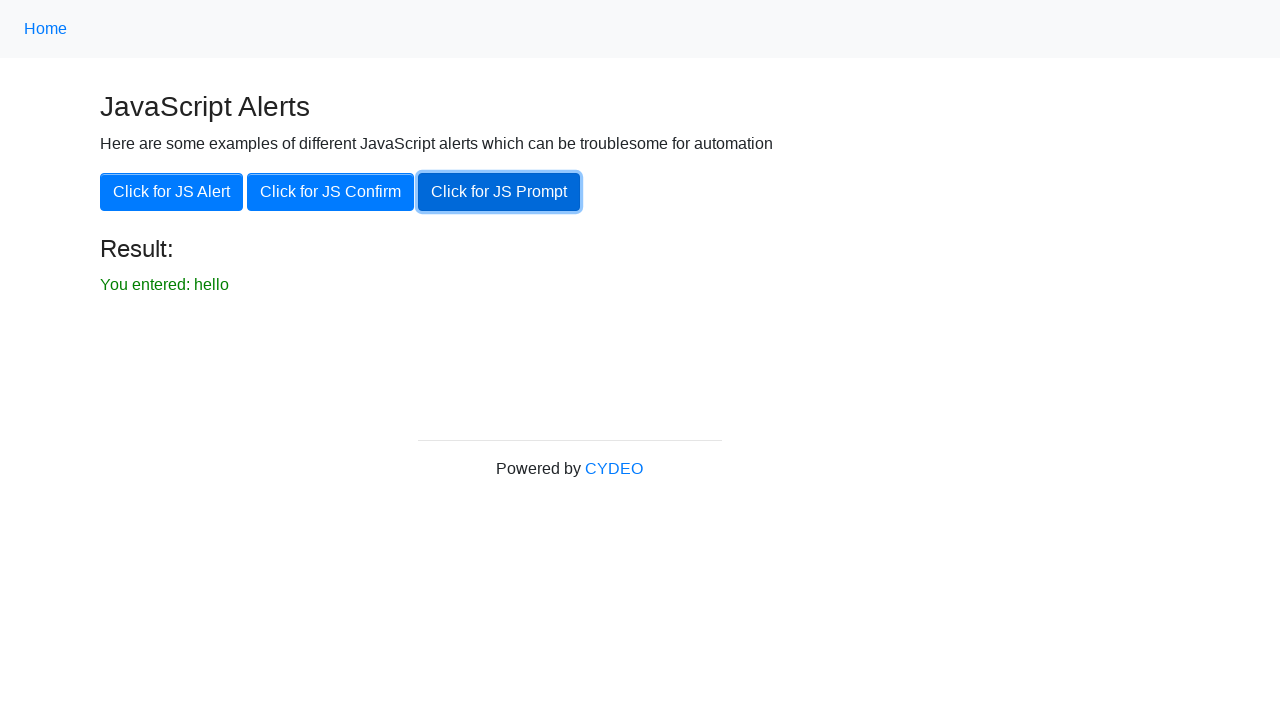

Result text element loaded
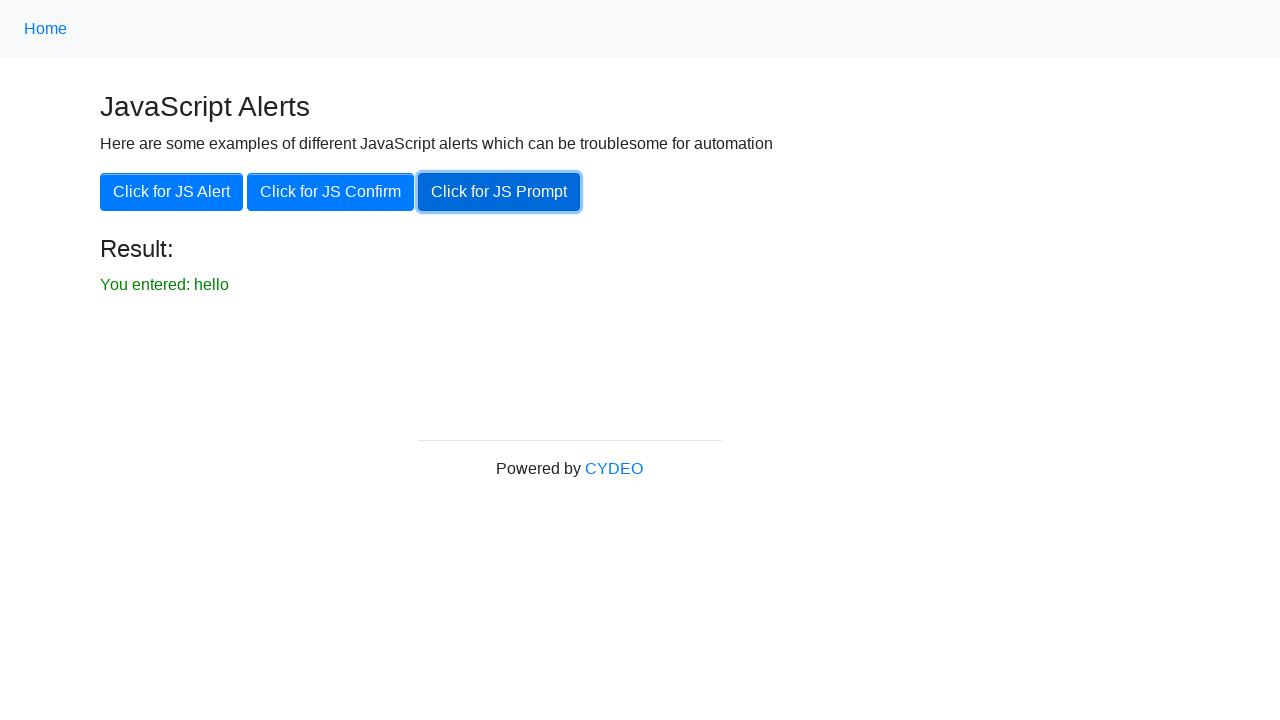

Retrieved result text content
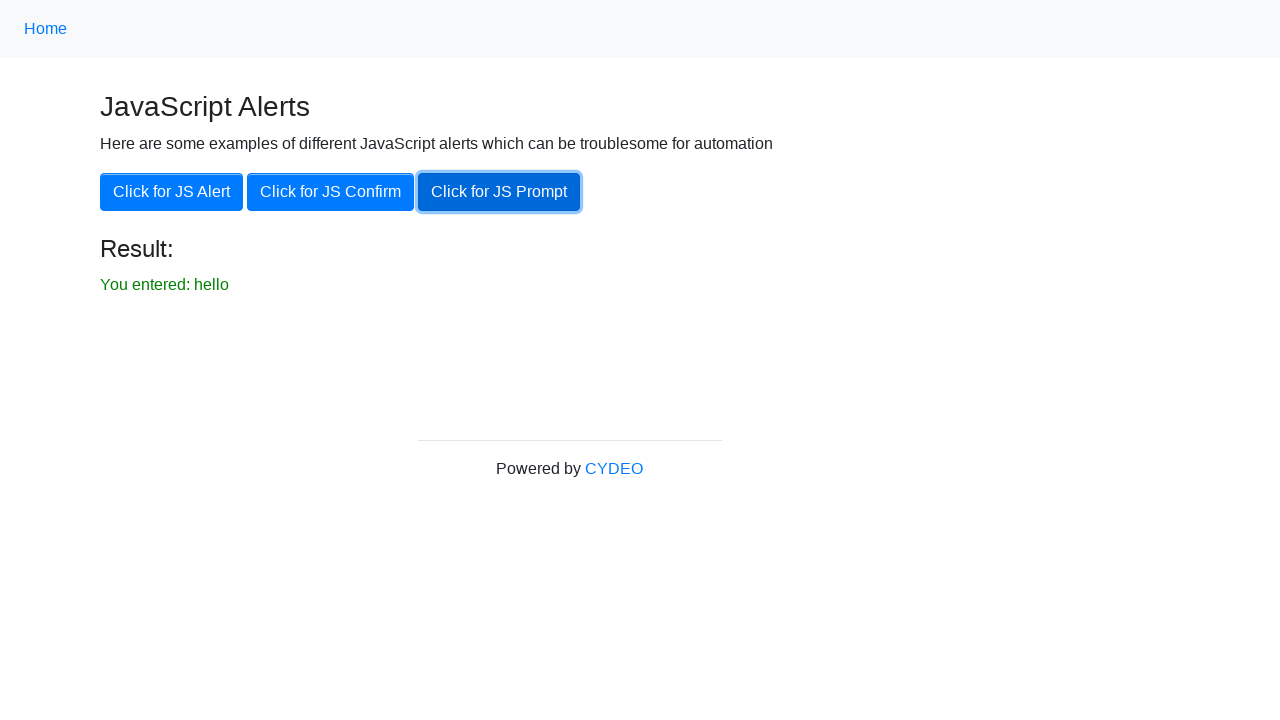

Verified result text matches expected value 'You entered: hello'
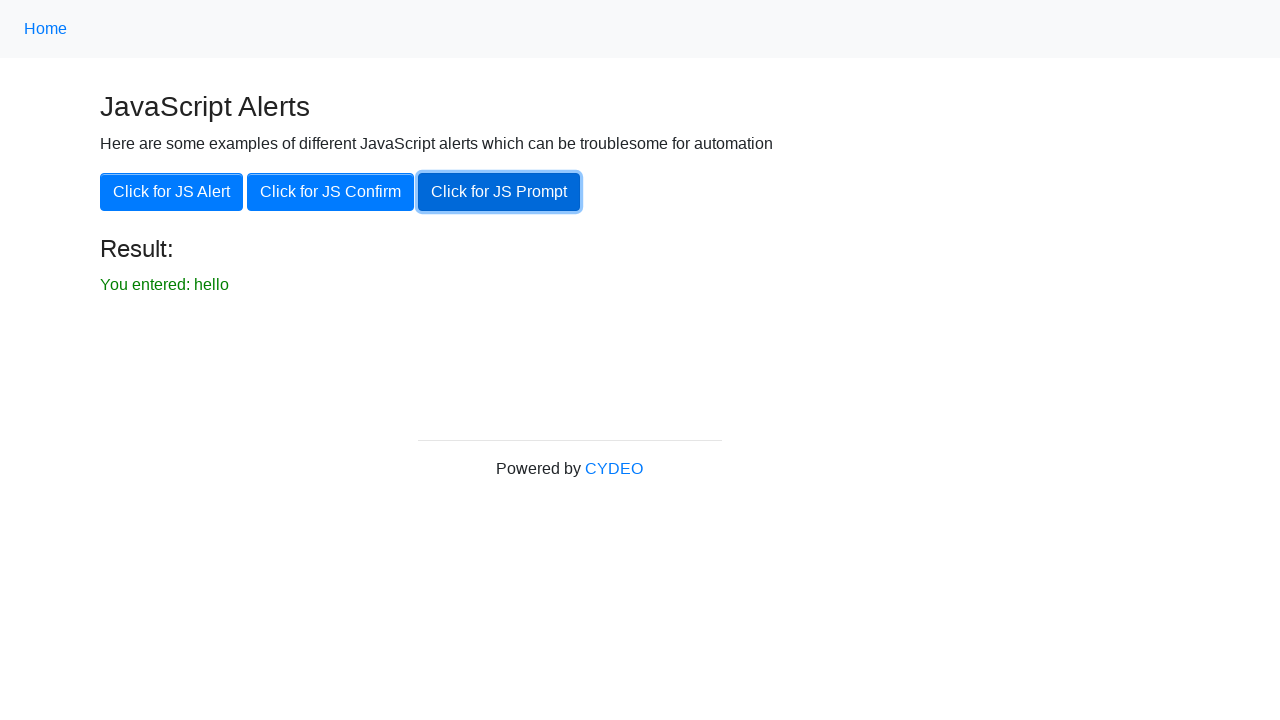

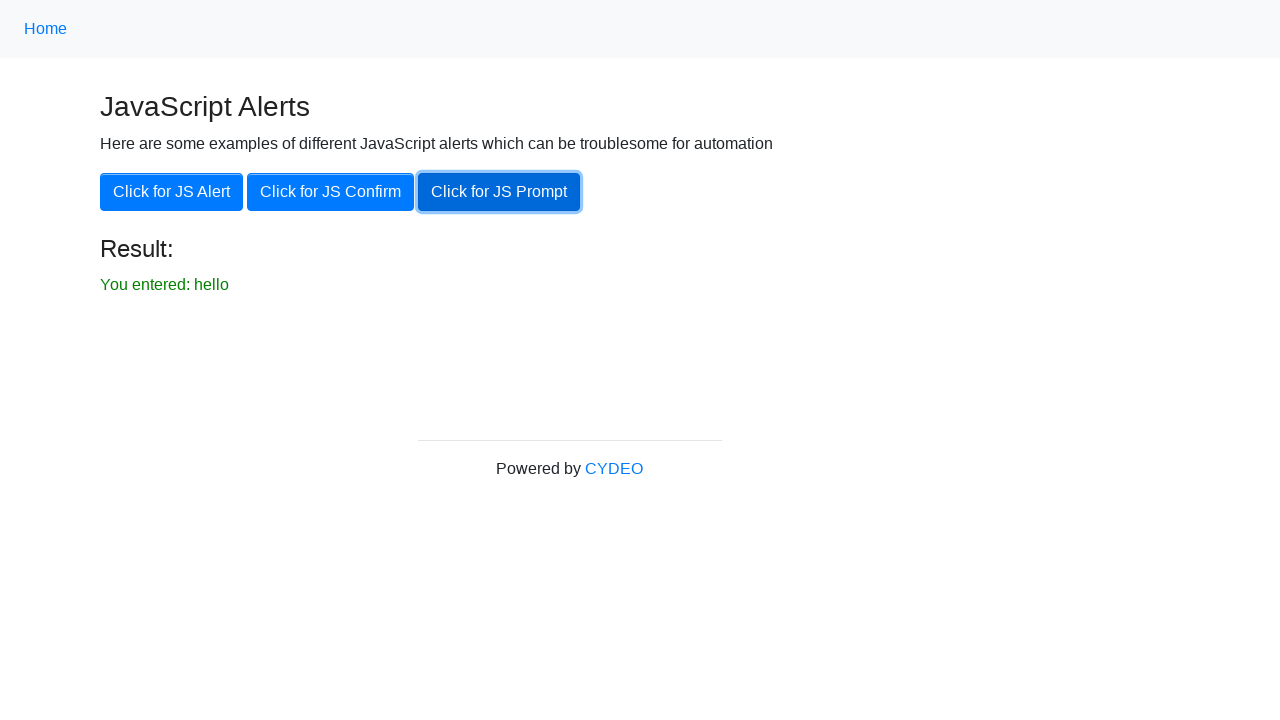